Tests page scrolling functionality by scrolling down and up using PAGE_DOWN and PAGE_UP keys

Starting URL: https://www.techproeducation.com

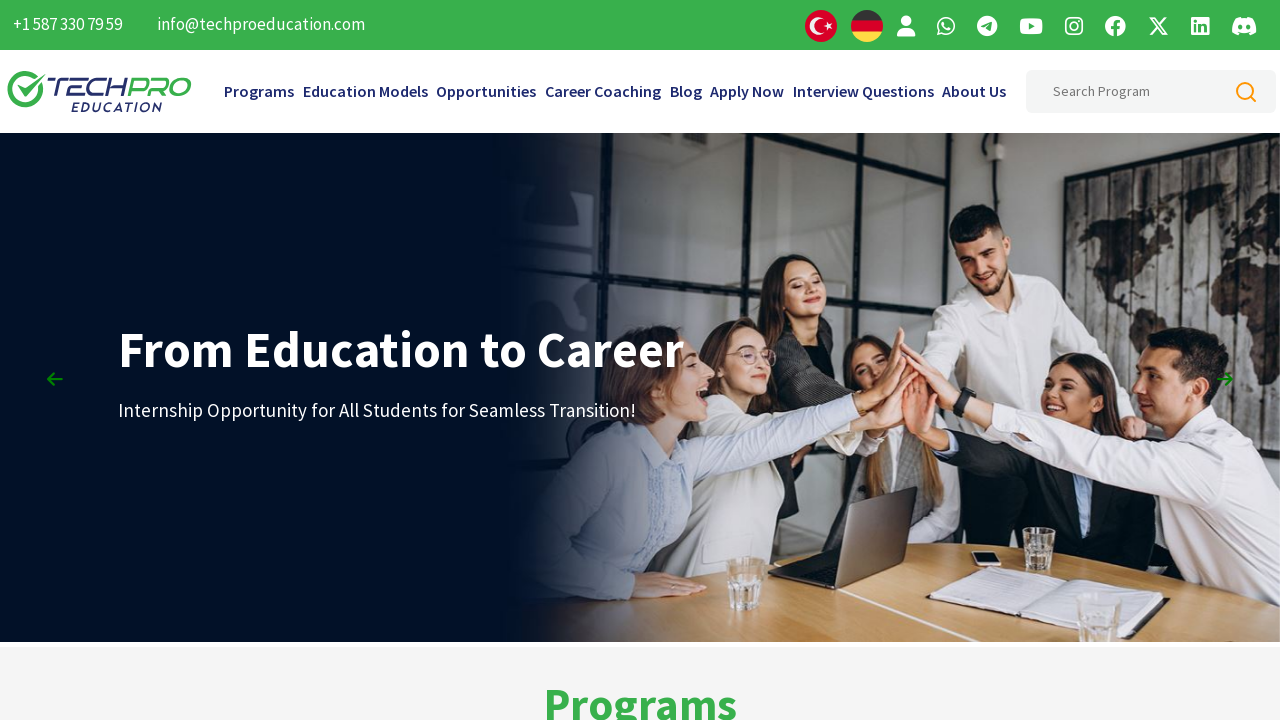

Pressed PAGE_DOWN key to scroll down the page
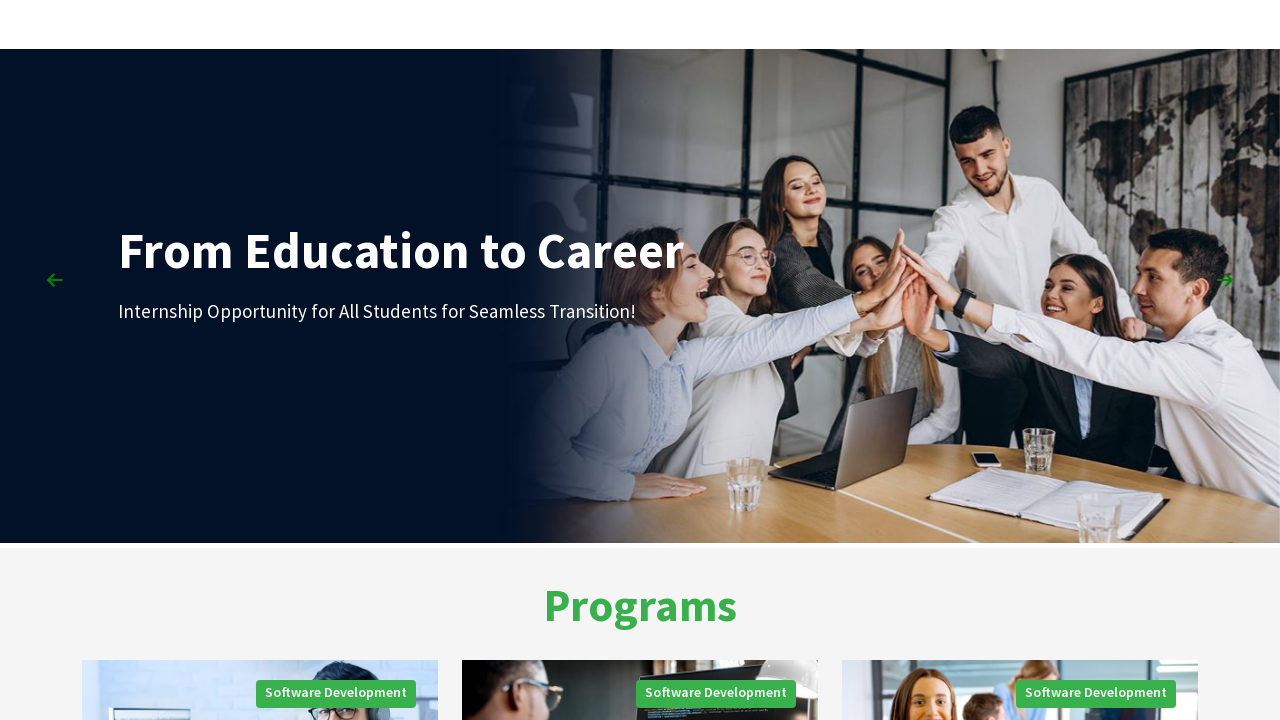

Waited 1 second for visual feedback after scrolling
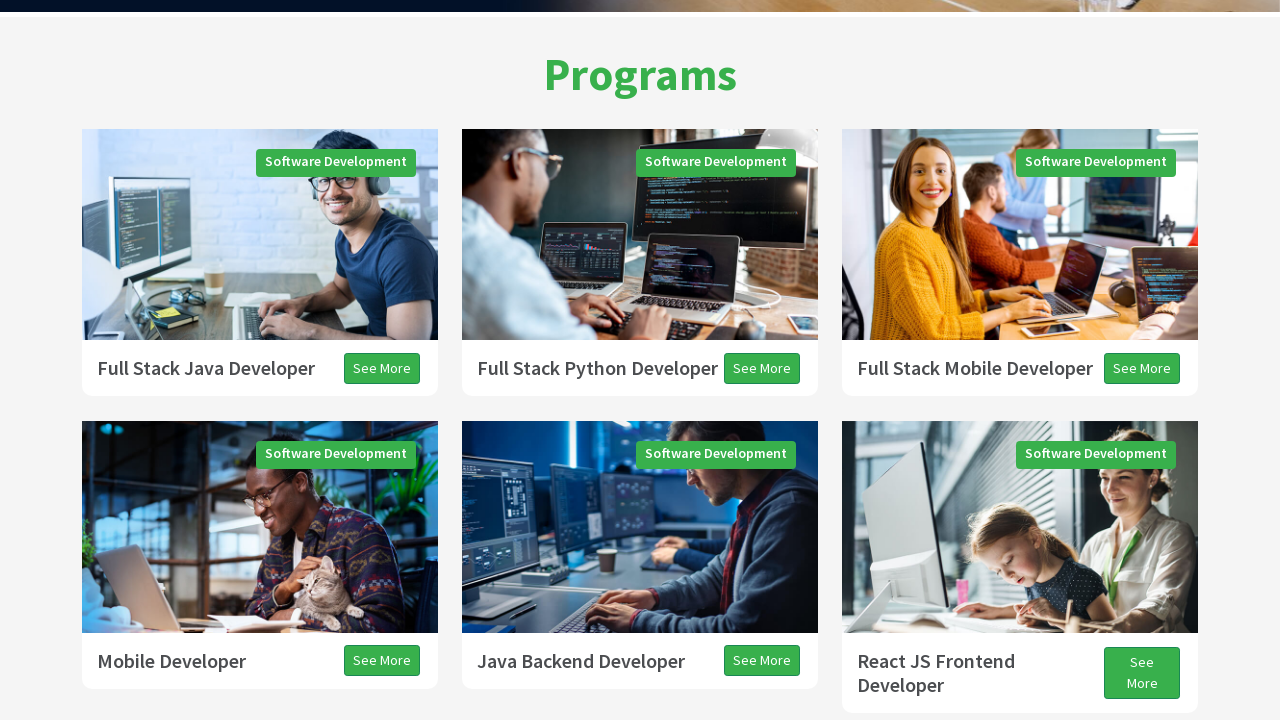

Pressed PAGE_UP key to scroll up the page
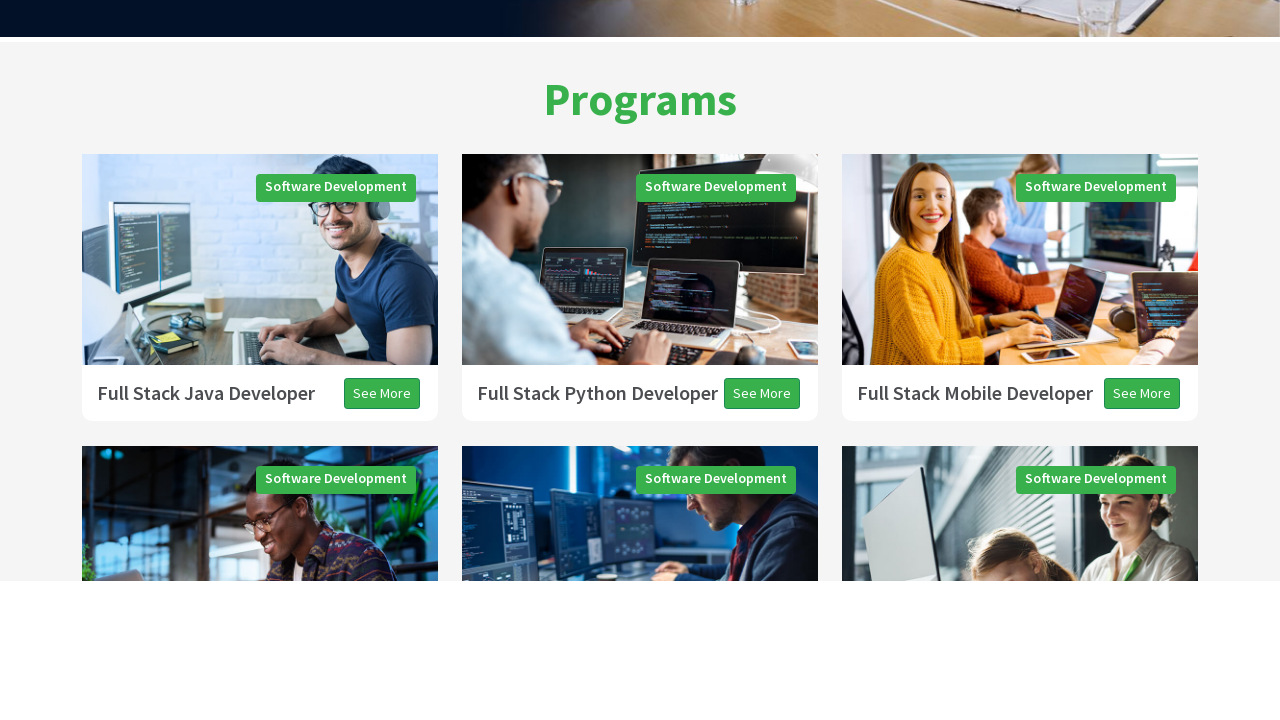

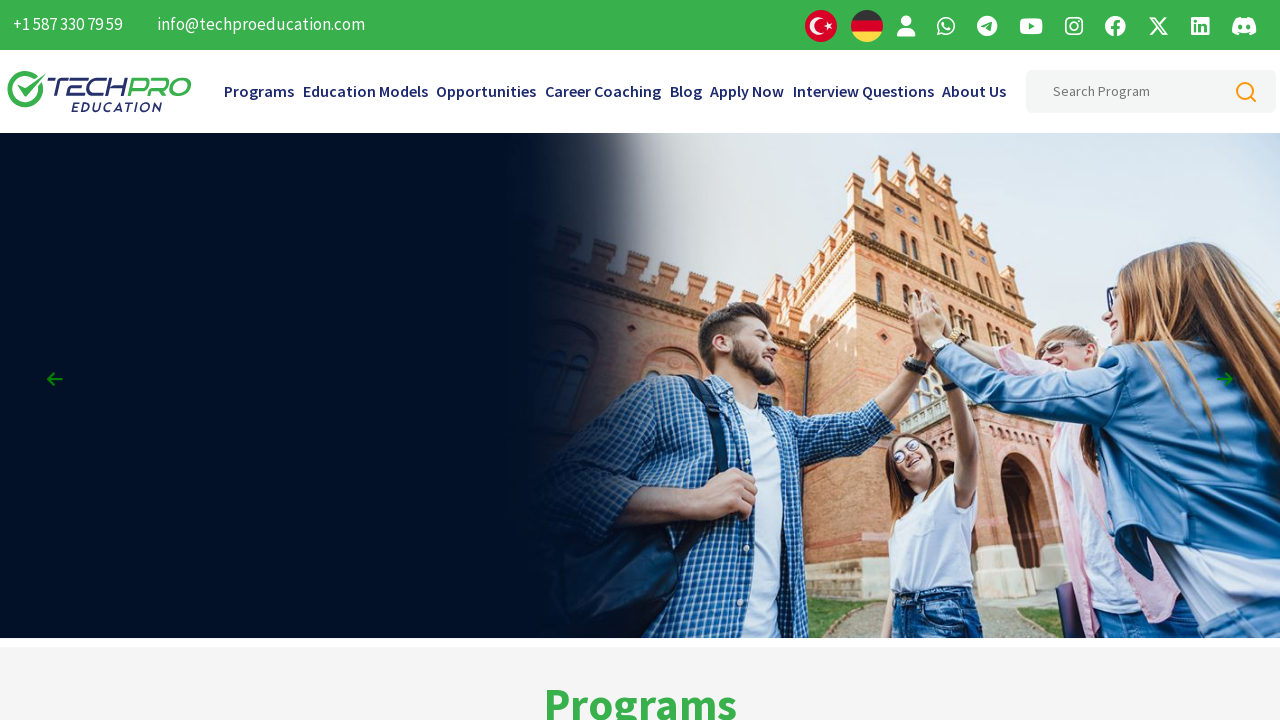